Navigates to SauceDemo website and clicks the login button without entering credentials

Starting URL: https://www.saucedemo.com/

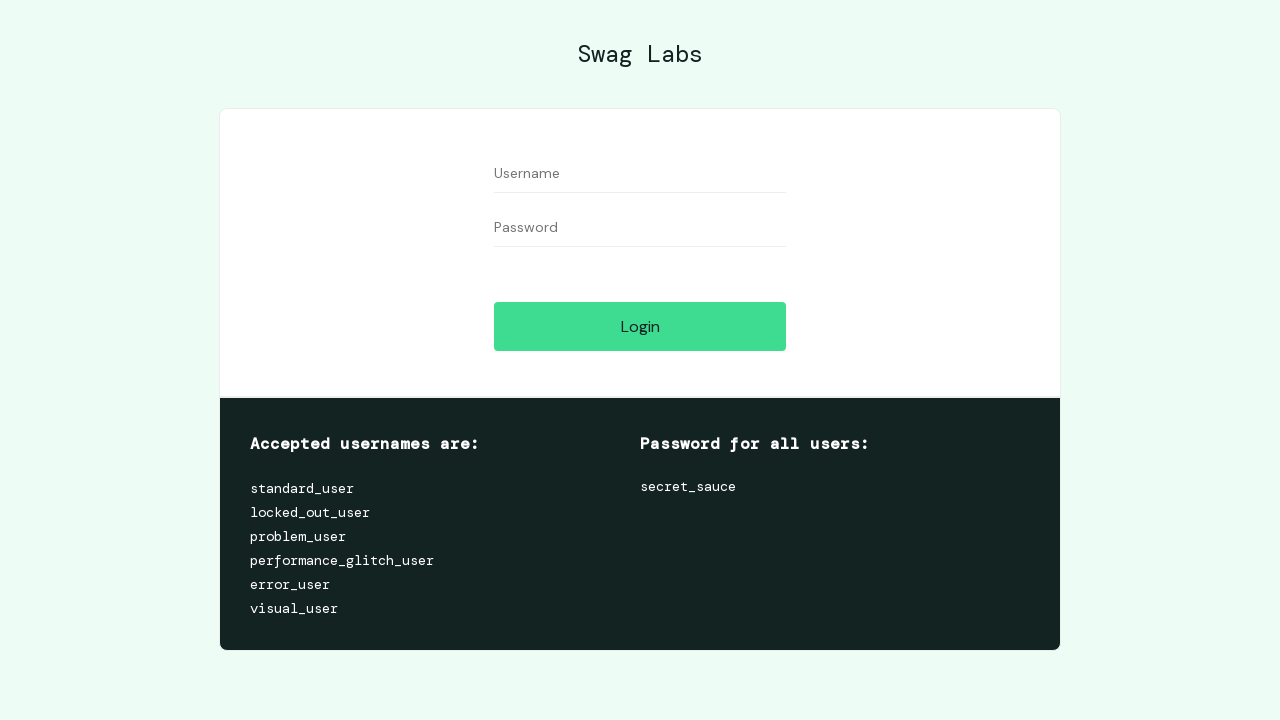

Navigated to SauceDemo website
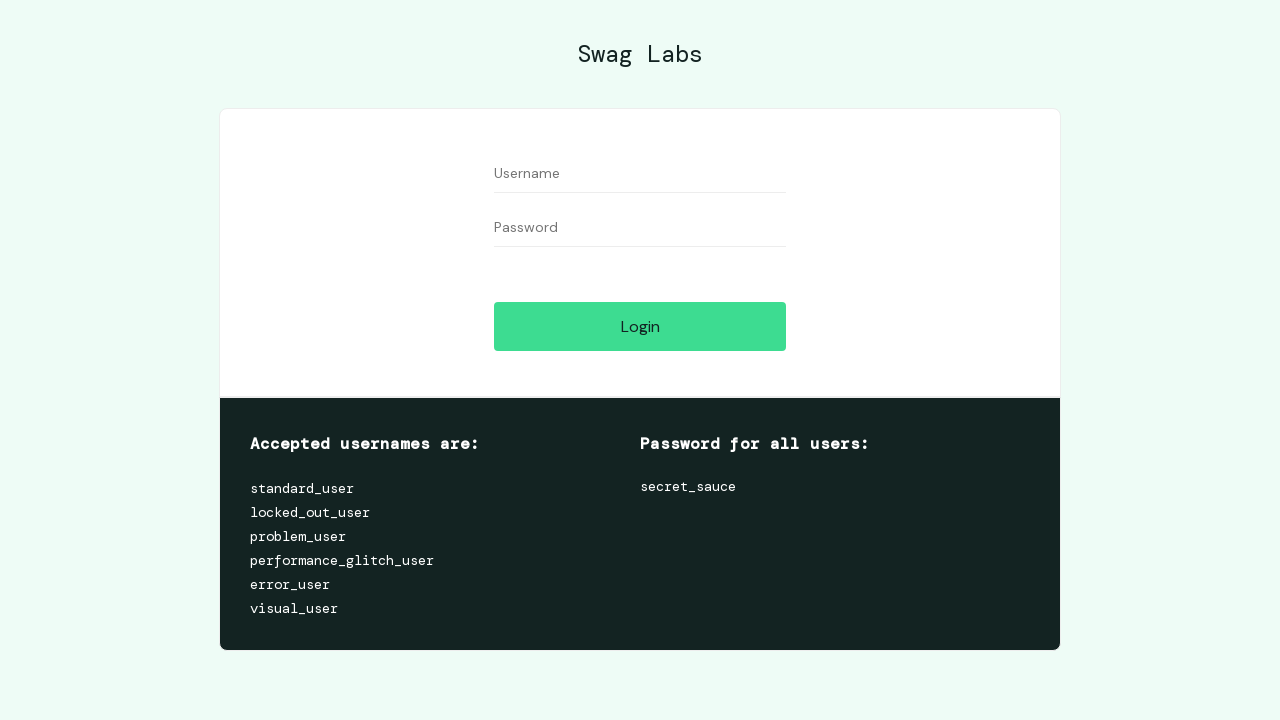

Clicked login button without entering credentials at (640, 326) on xpath=//input[@id='login-button']
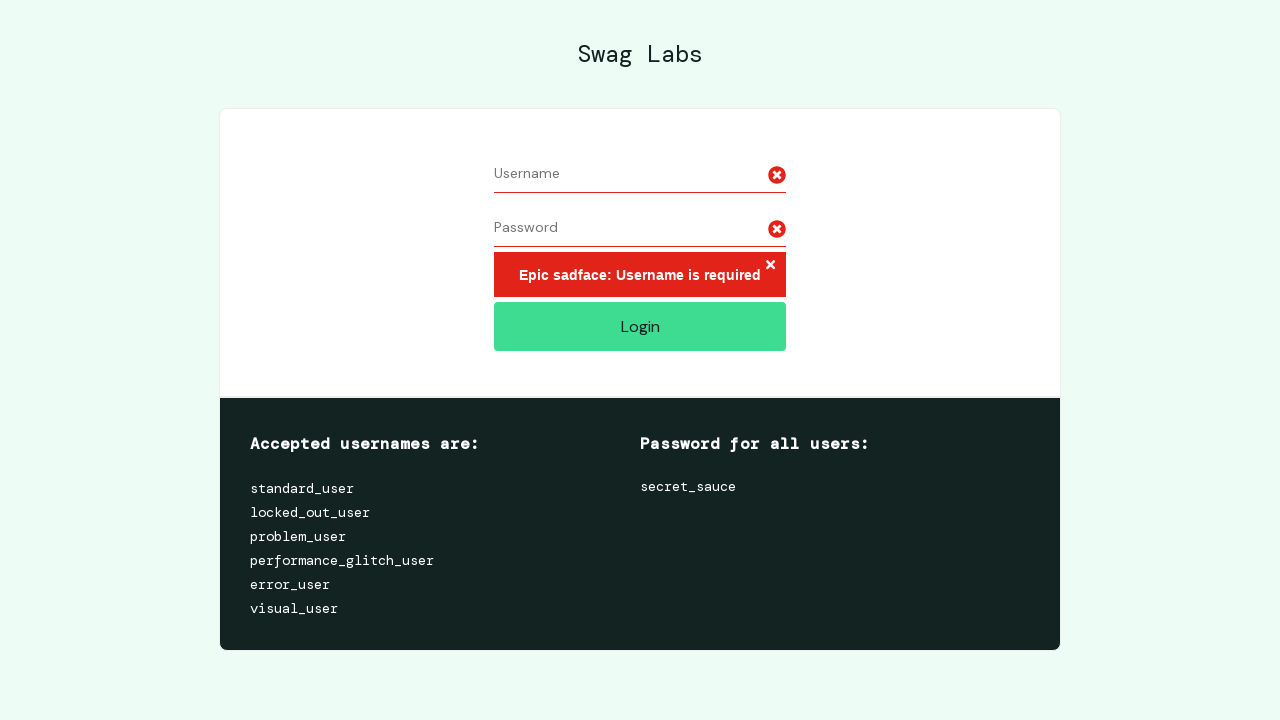

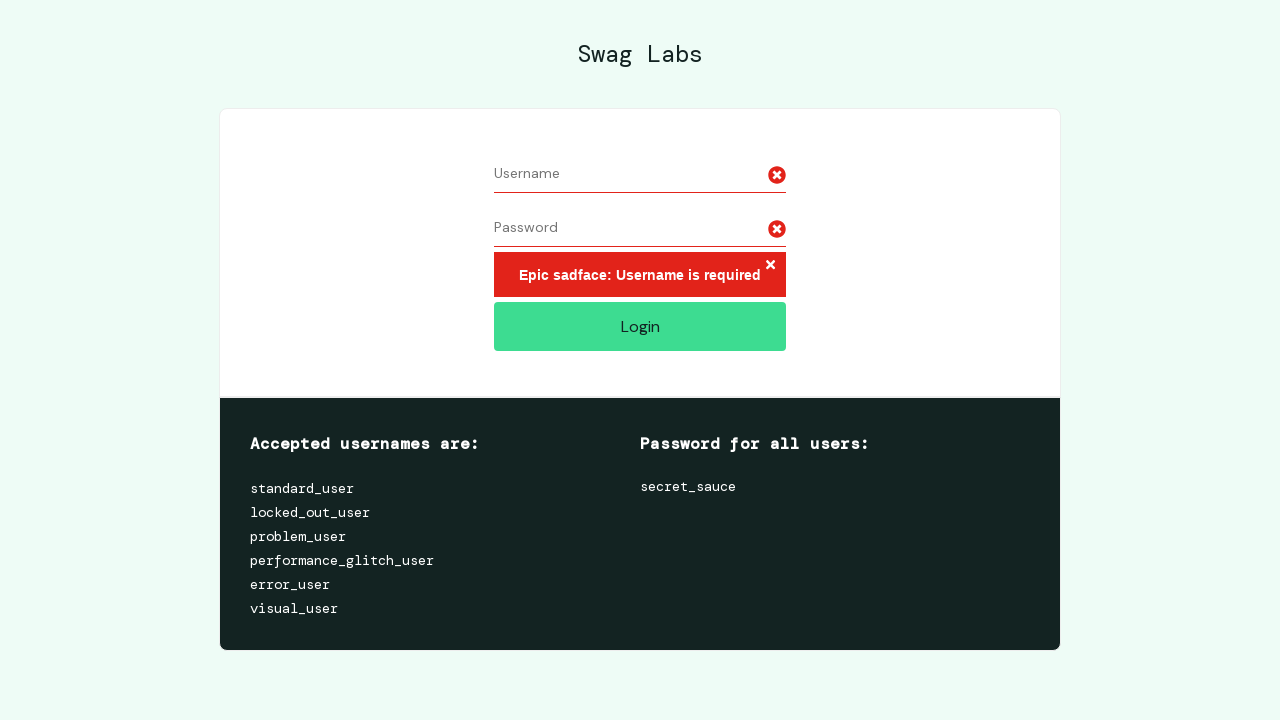